Tests browser navigation cache functionality by clicking through multiple pages and then using browser back/forward buttons to verify navigation history works correctly

Starting URL: http://antoniotrindade.com.br/treinoautomacao

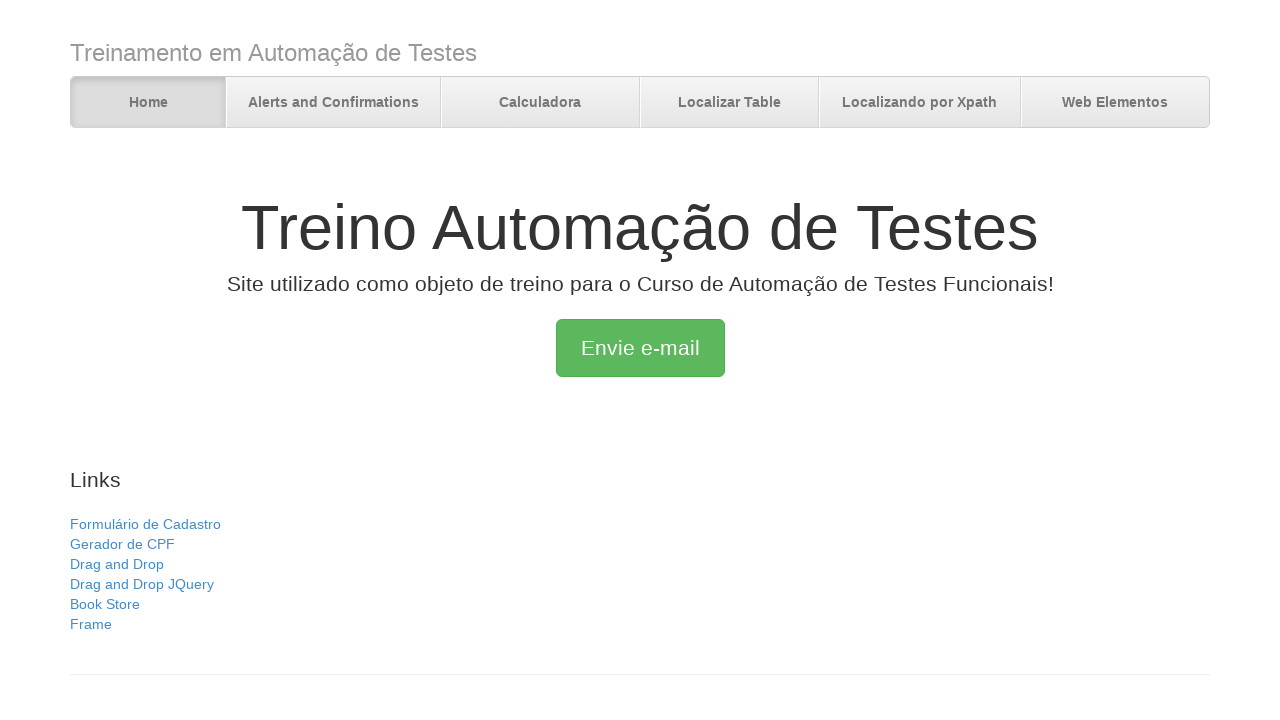

Verified initial page title is 'Treino Automação de Testes'
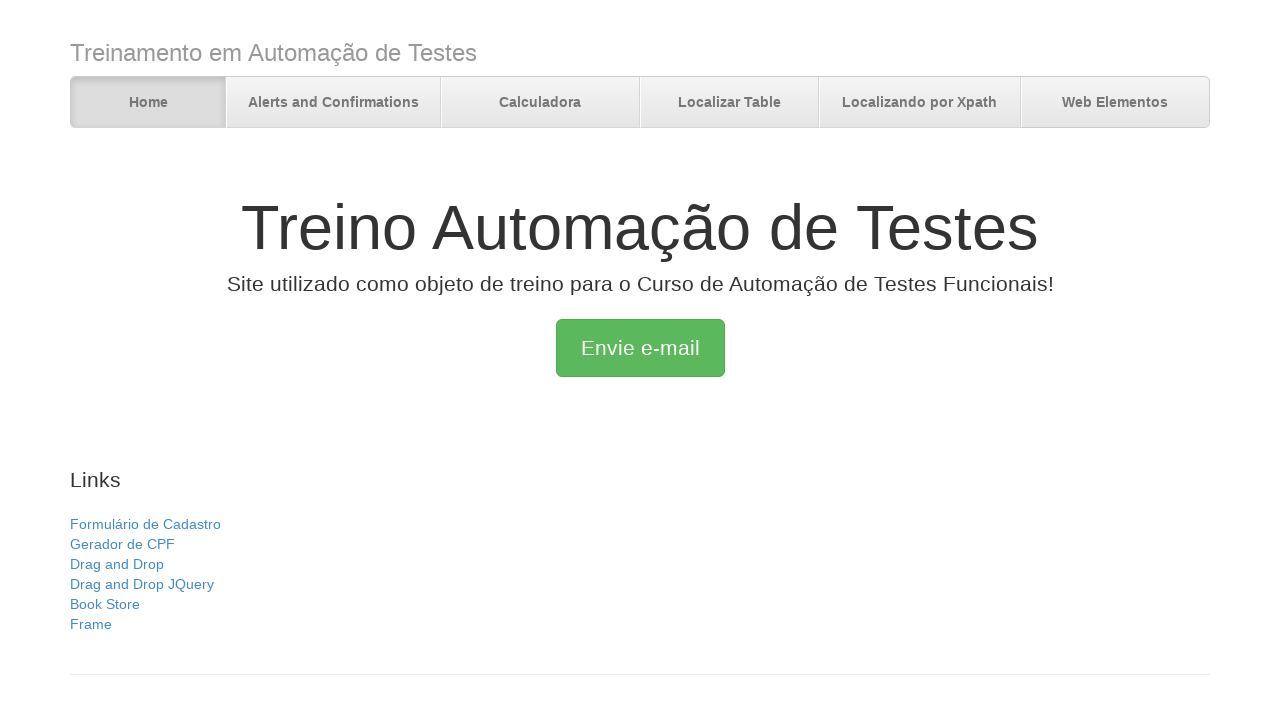

Clicked on Calculadora menu link at (540, 103) on text=Calculadora
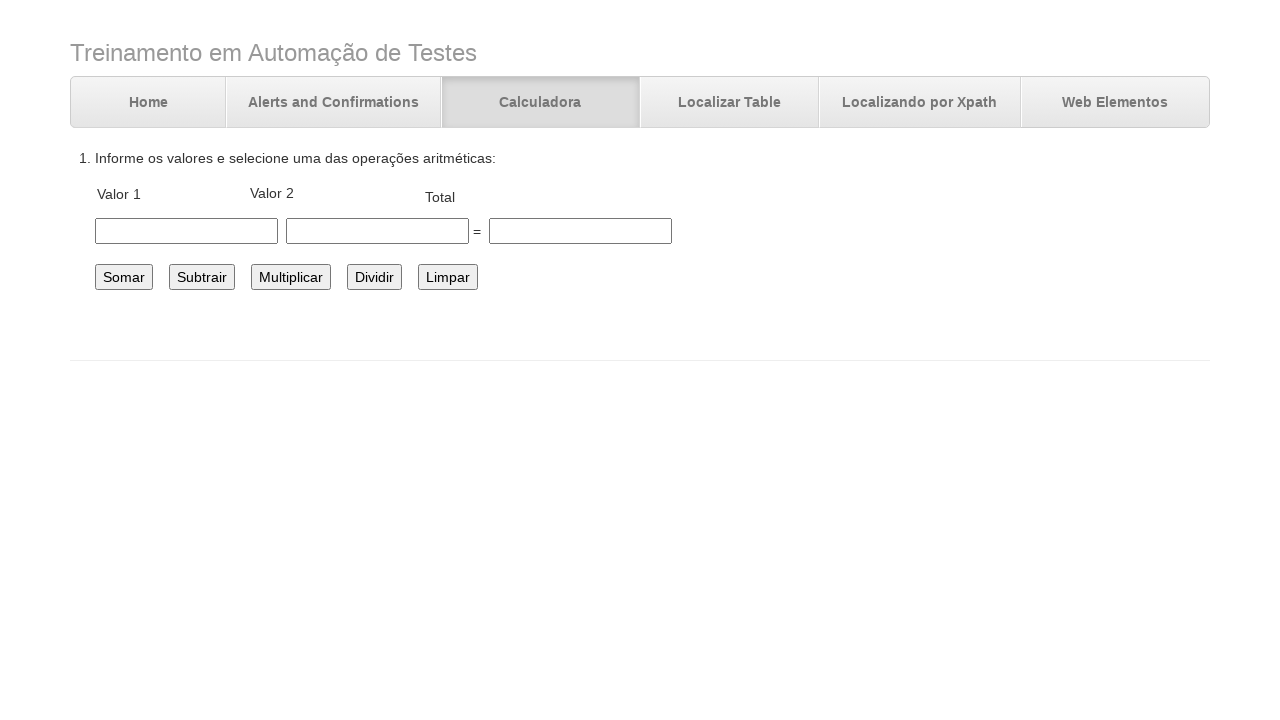

Verified page title changed to 'Desafio Automação Cálculos'
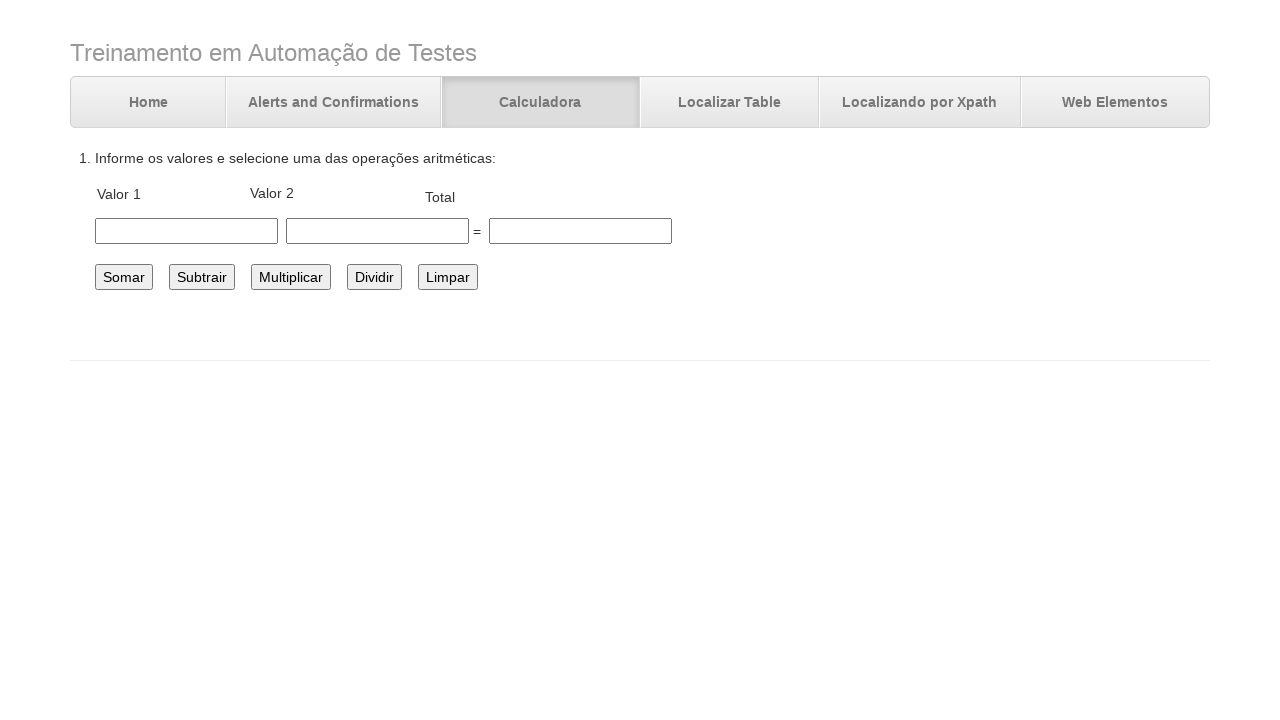

Clicked on Localizar Table menu link at (730, 103) on text=Localizar Table
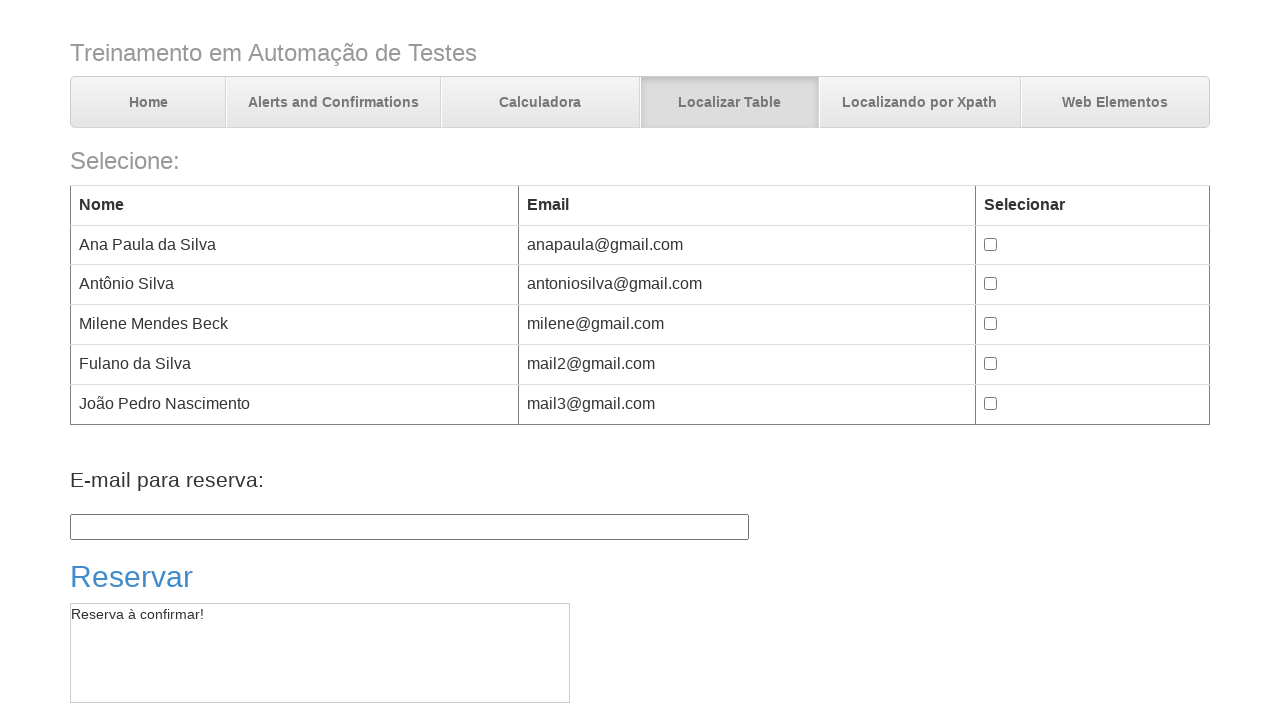

Verified page title changed to 'Trabalhando com tables'
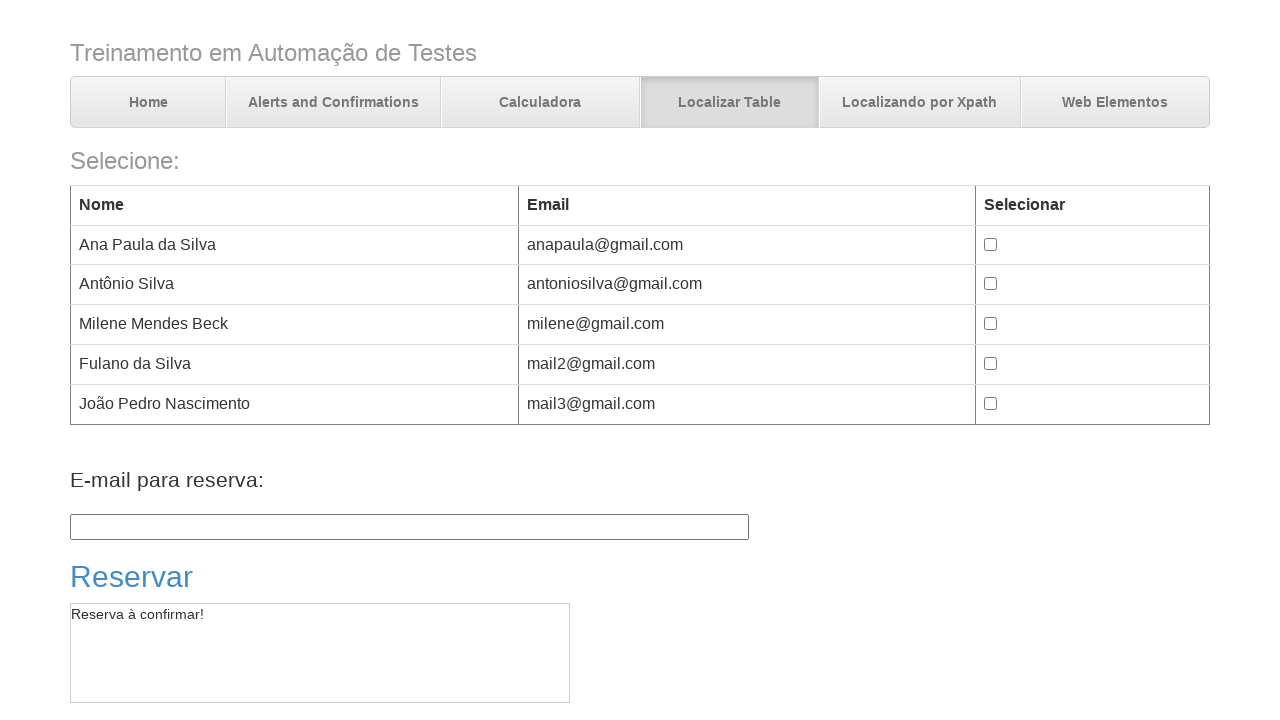

Navigated back using browser back button
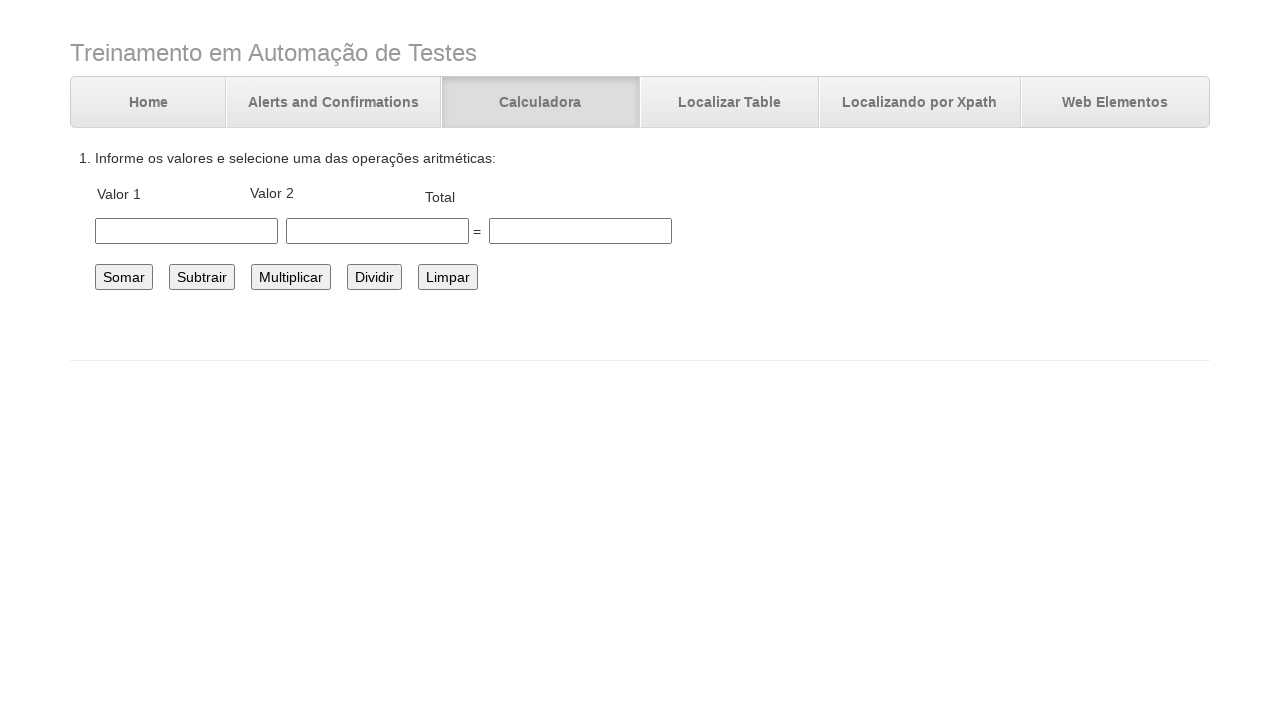

Verified back navigation returned to calculator page
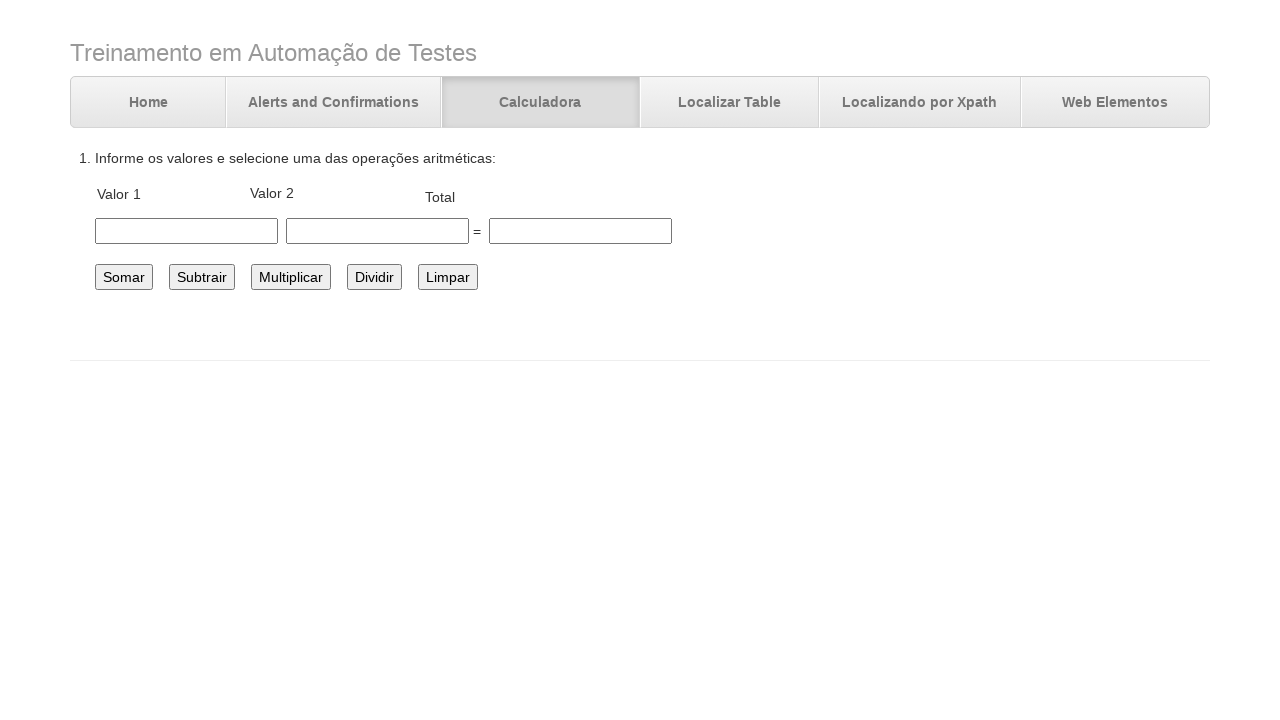

Navigated back again using browser back button
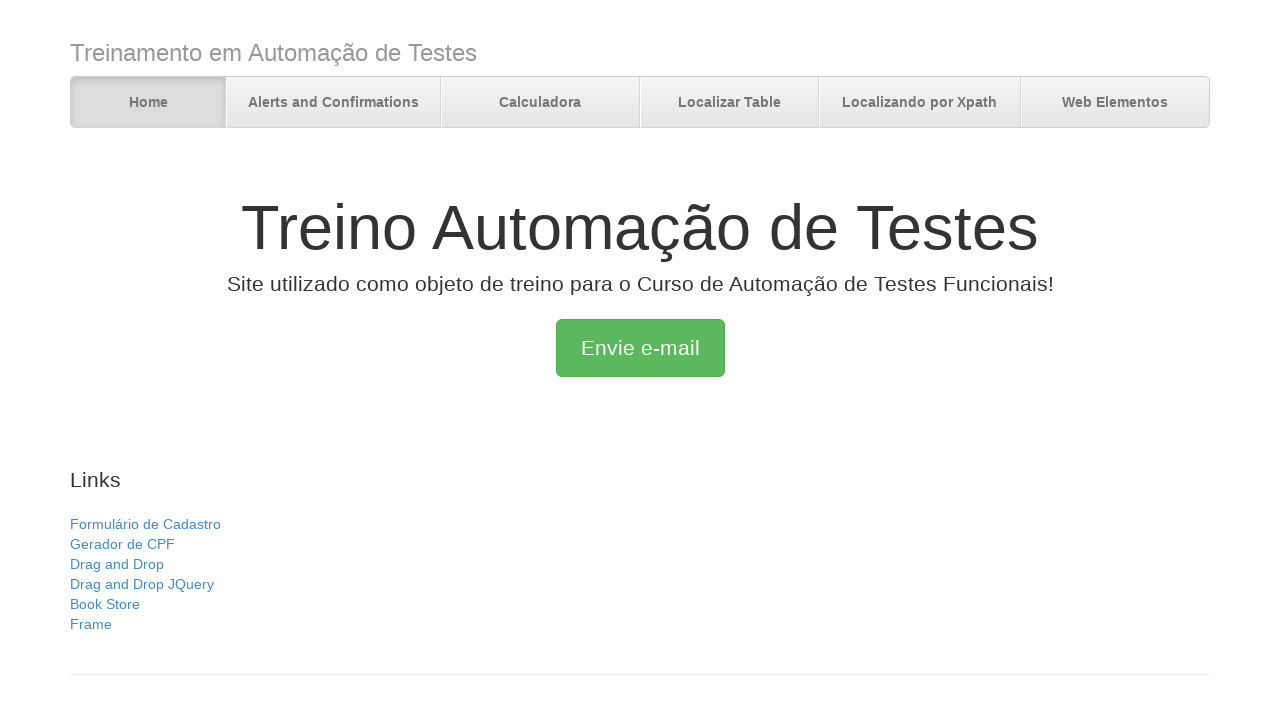

Verified back navigation returned to home page
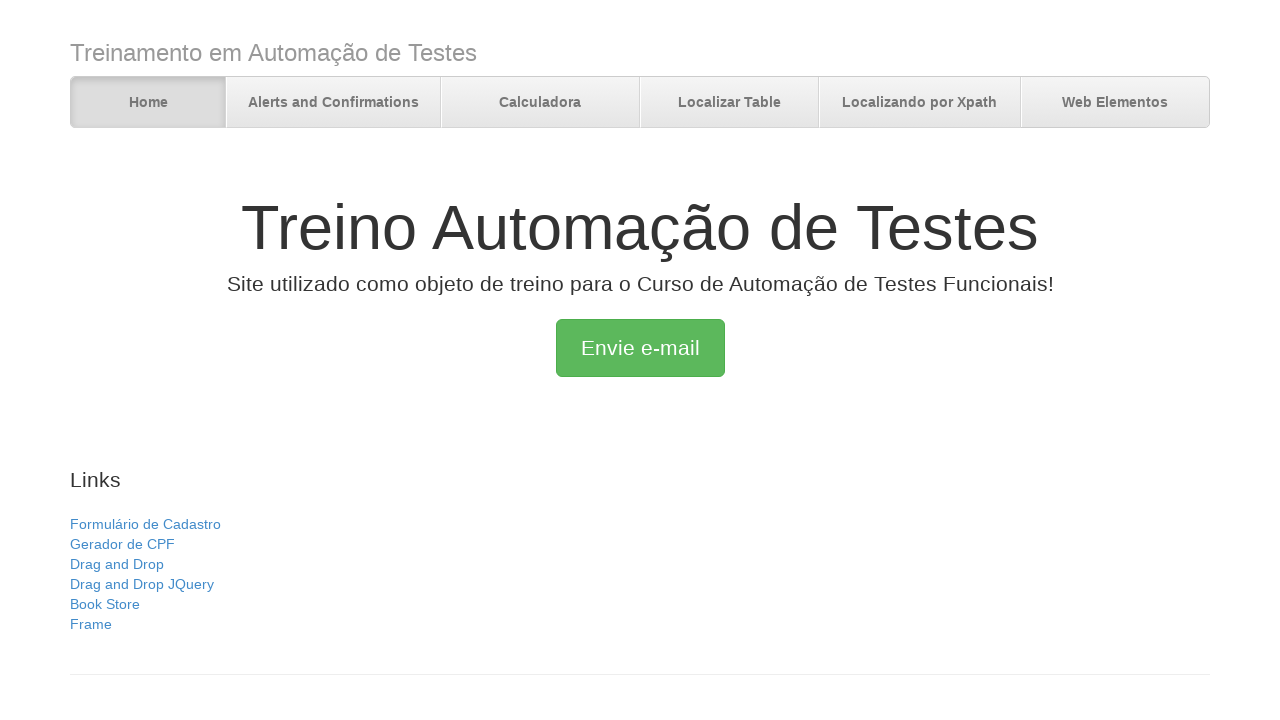

Navigated forward using browser forward button
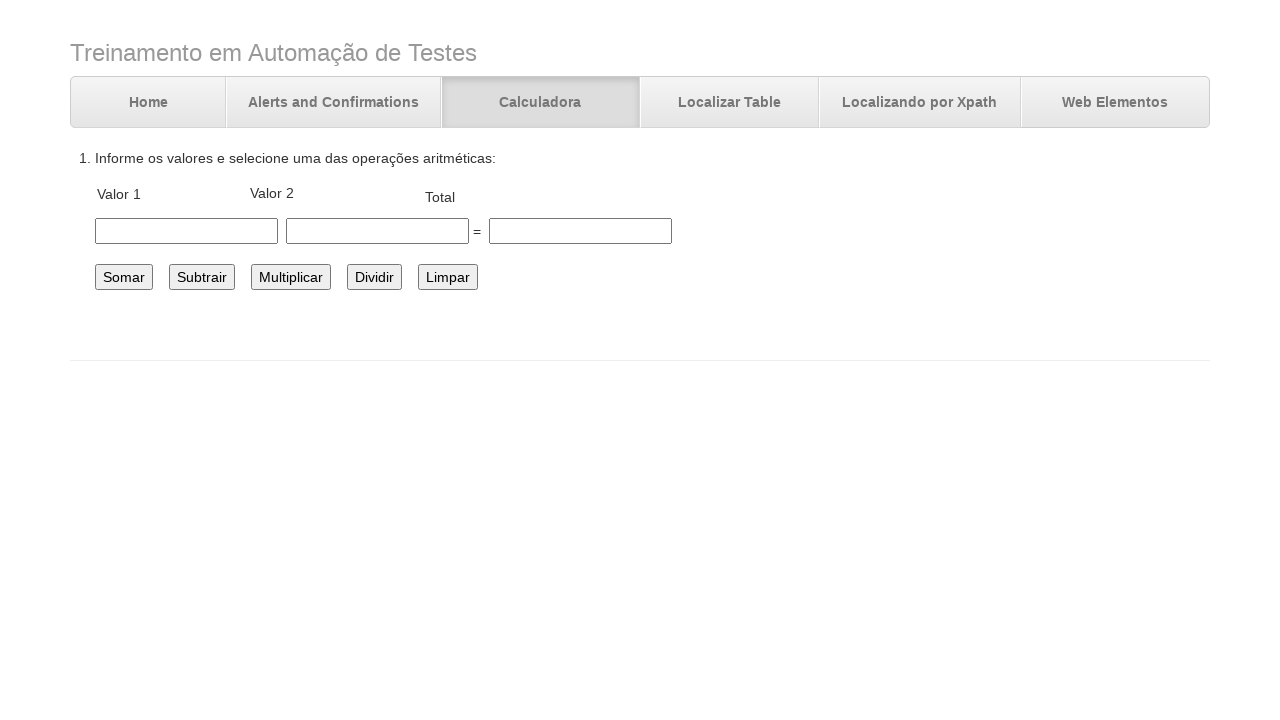

Verified forward navigation moved to calculator page
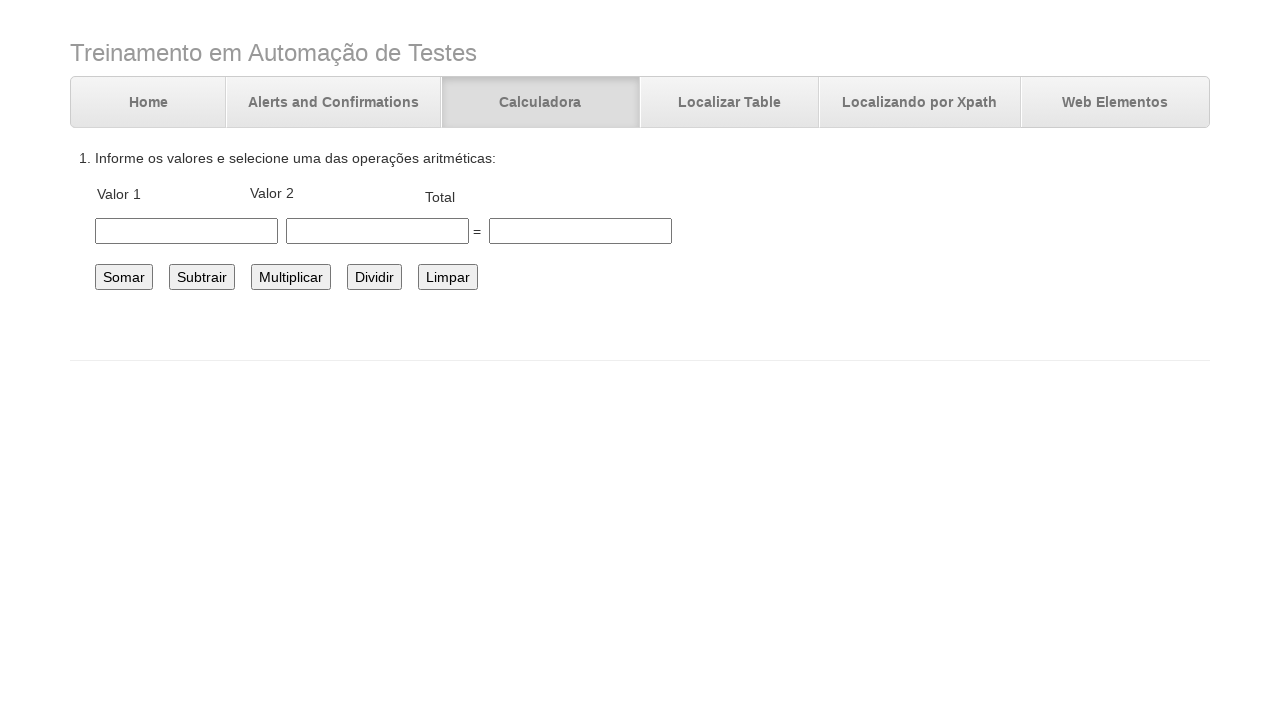

Navigated forward again using browser forward button
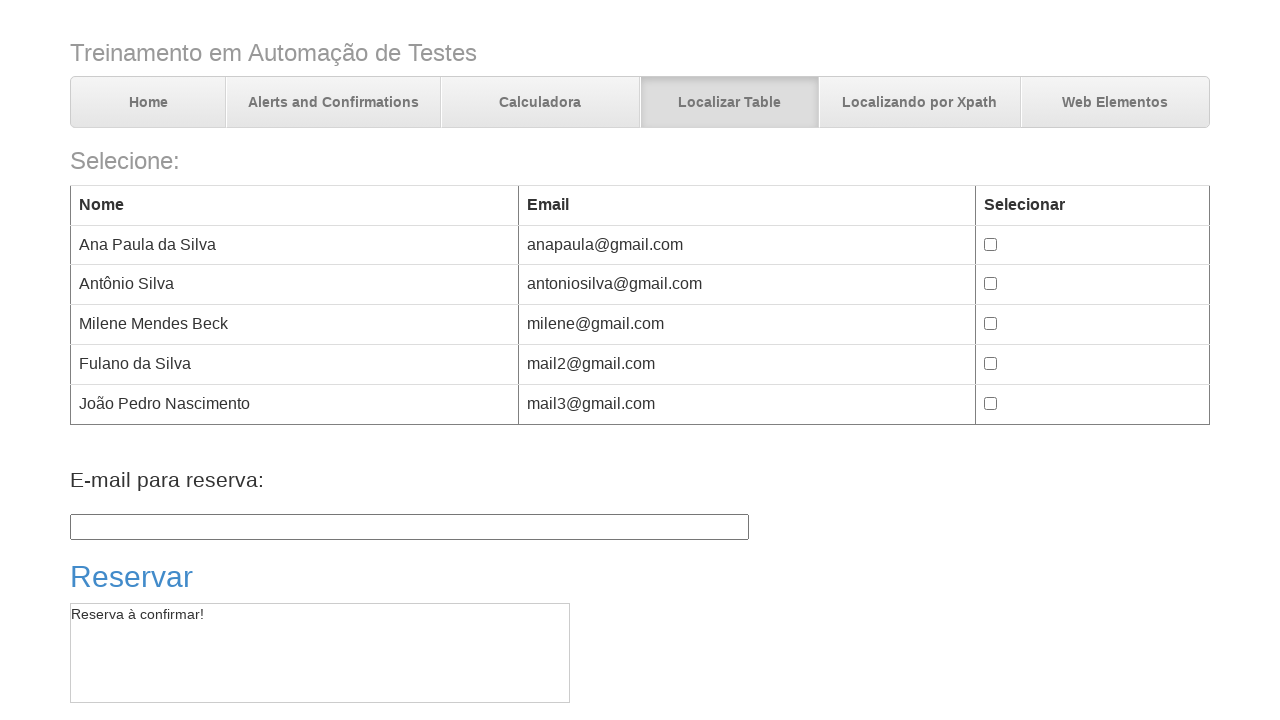

Verified forward navigation moved to tables page
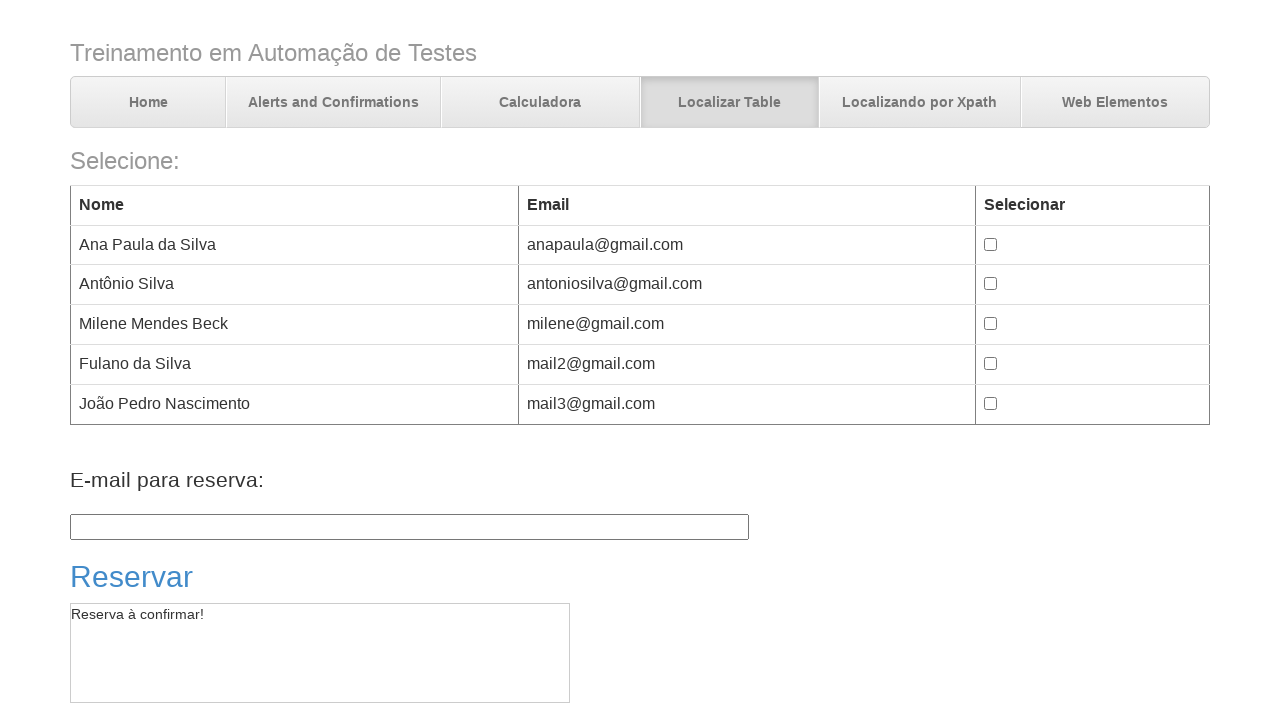

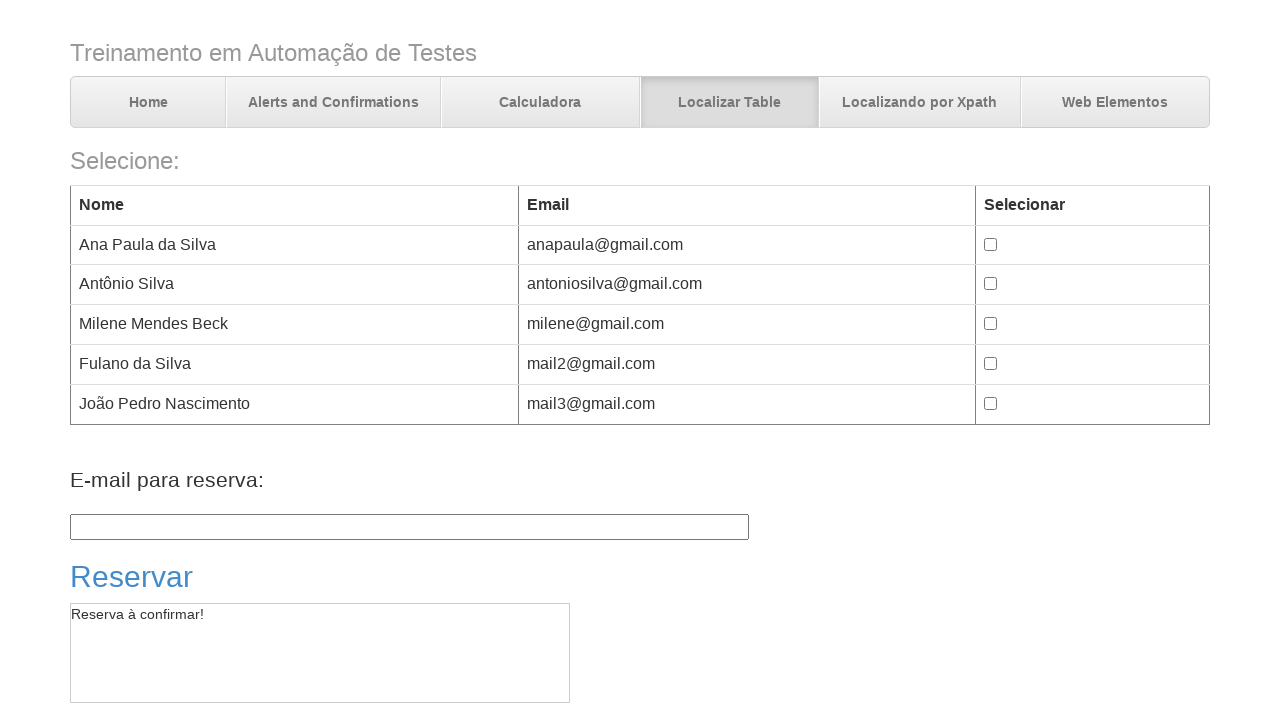